Tests a mockup customization tool by filling a text area with a name and clicking through multiple font selection options to customize the design.

Starting URL: https://mockup.epiccraftings.com/

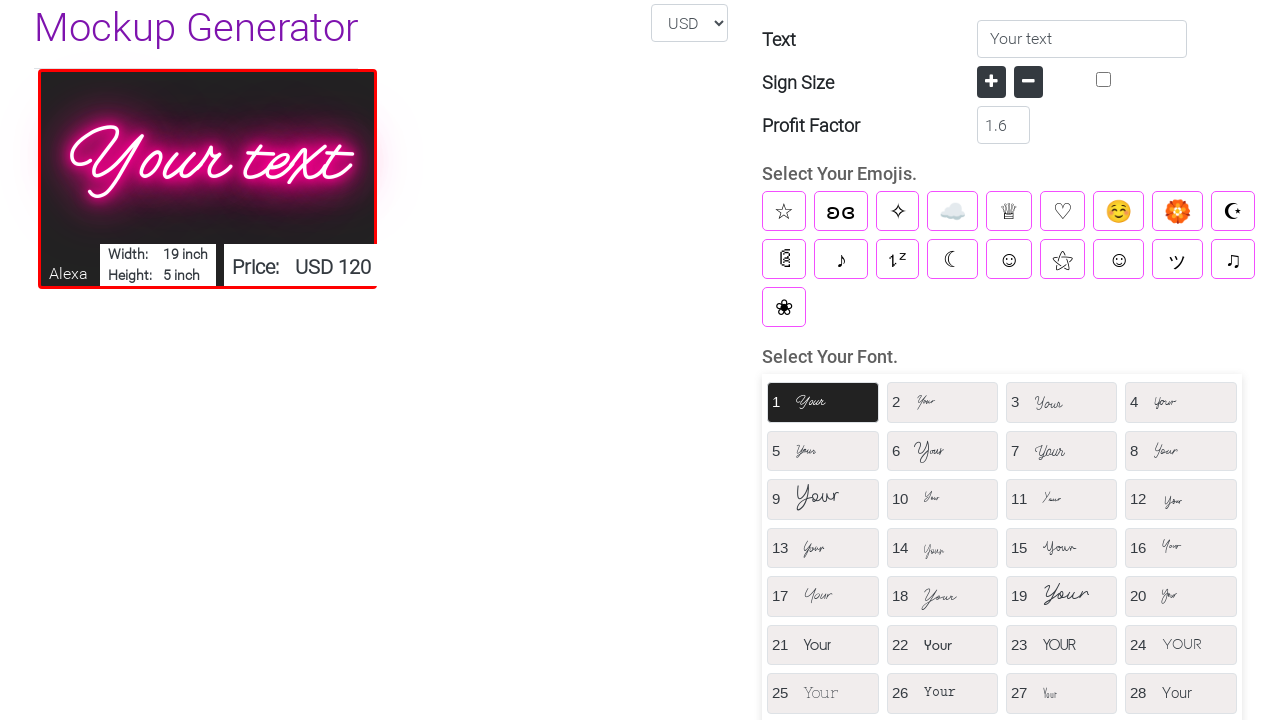

Textarea element loaded and ready
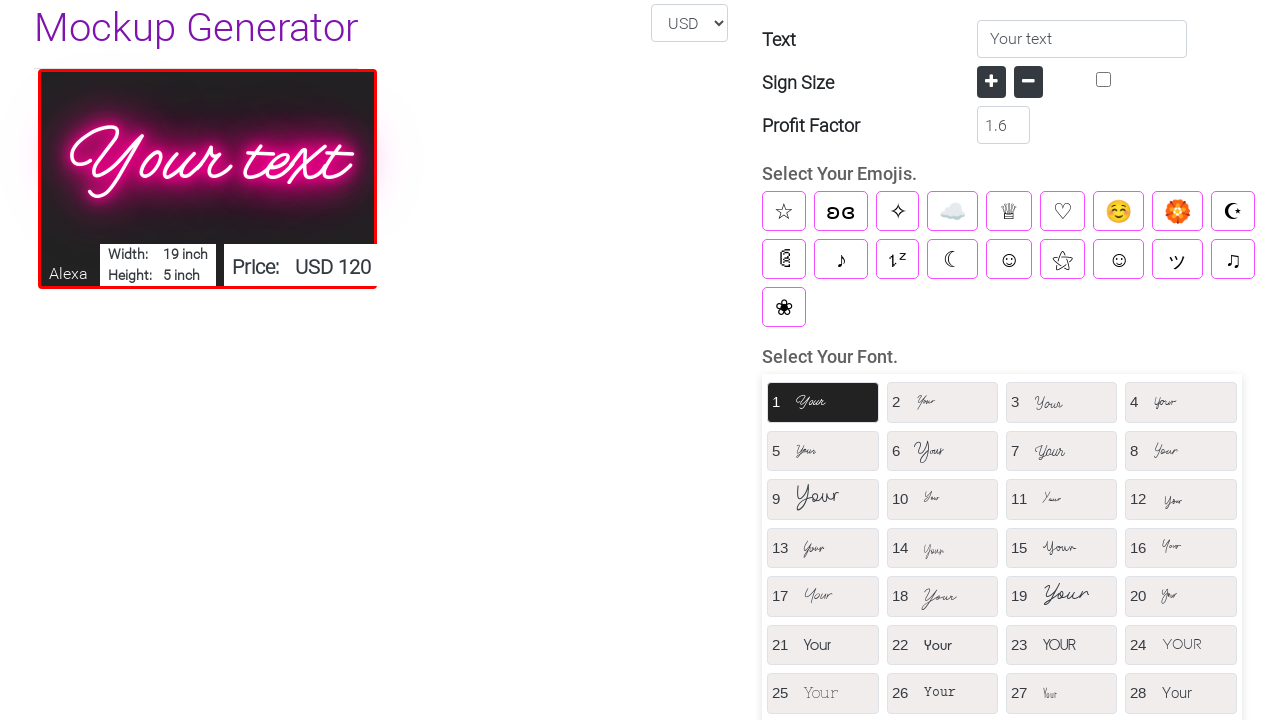

Filled textarea with name 'Marcus' on .form-control.txt_area_1
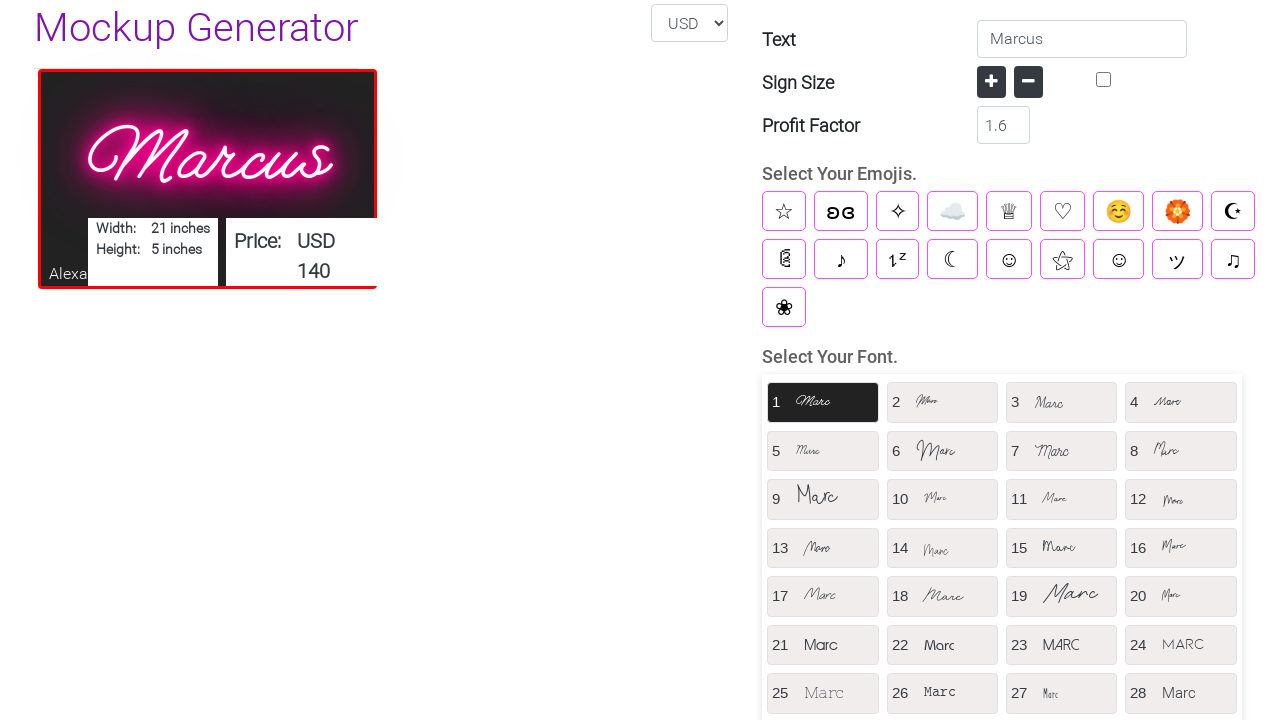

Waited for font options to load
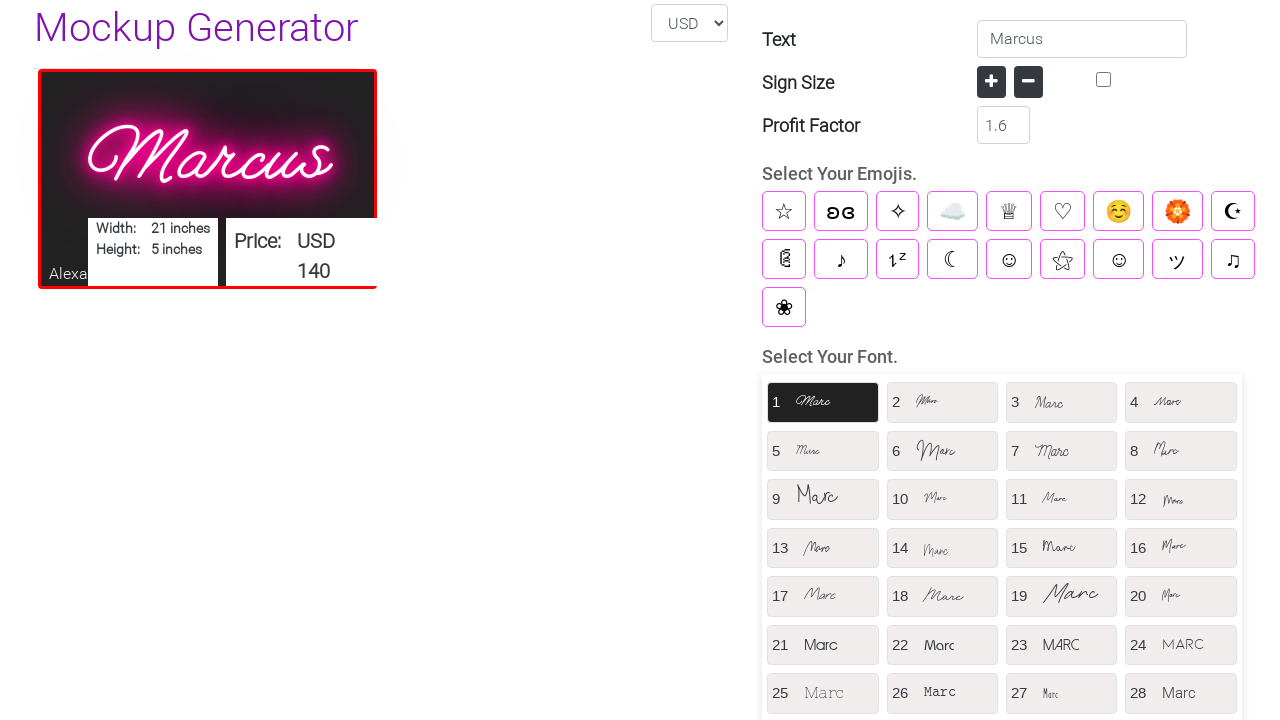

Clicked font option 1 to customize design at (823, 402) on div.font-div[data-path] >> nth=0
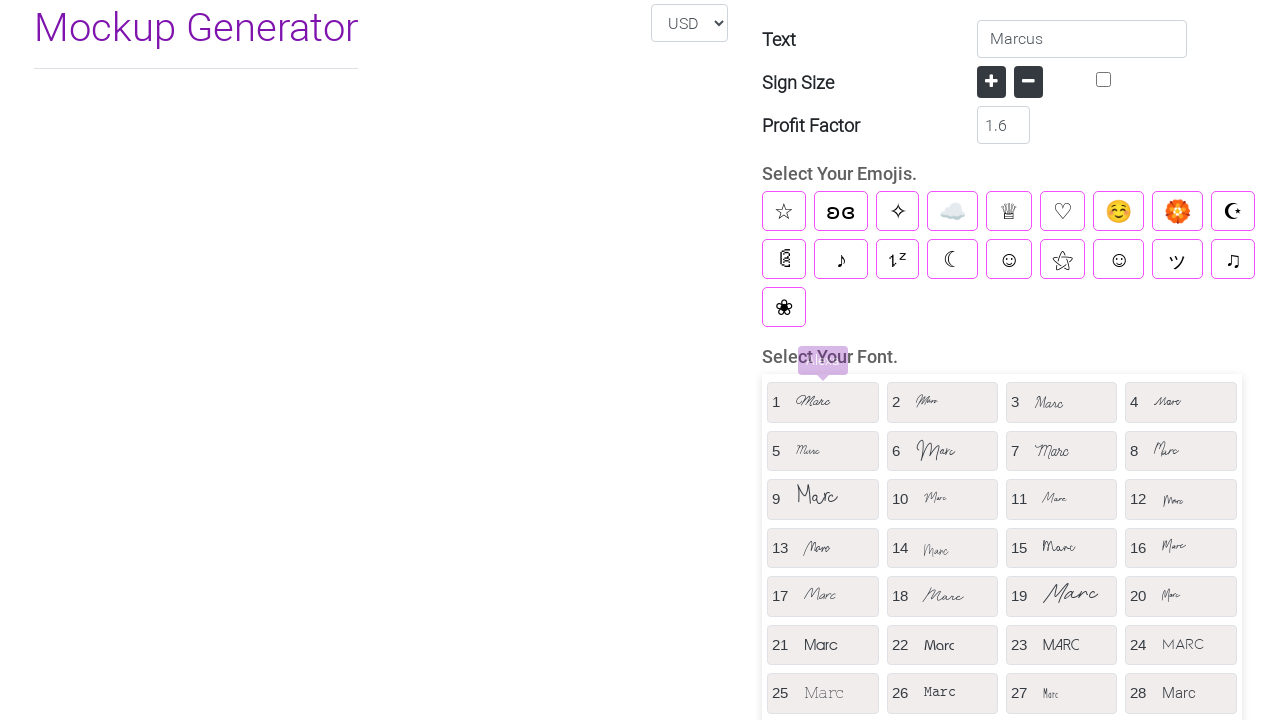

Waited for font 1 to be applied
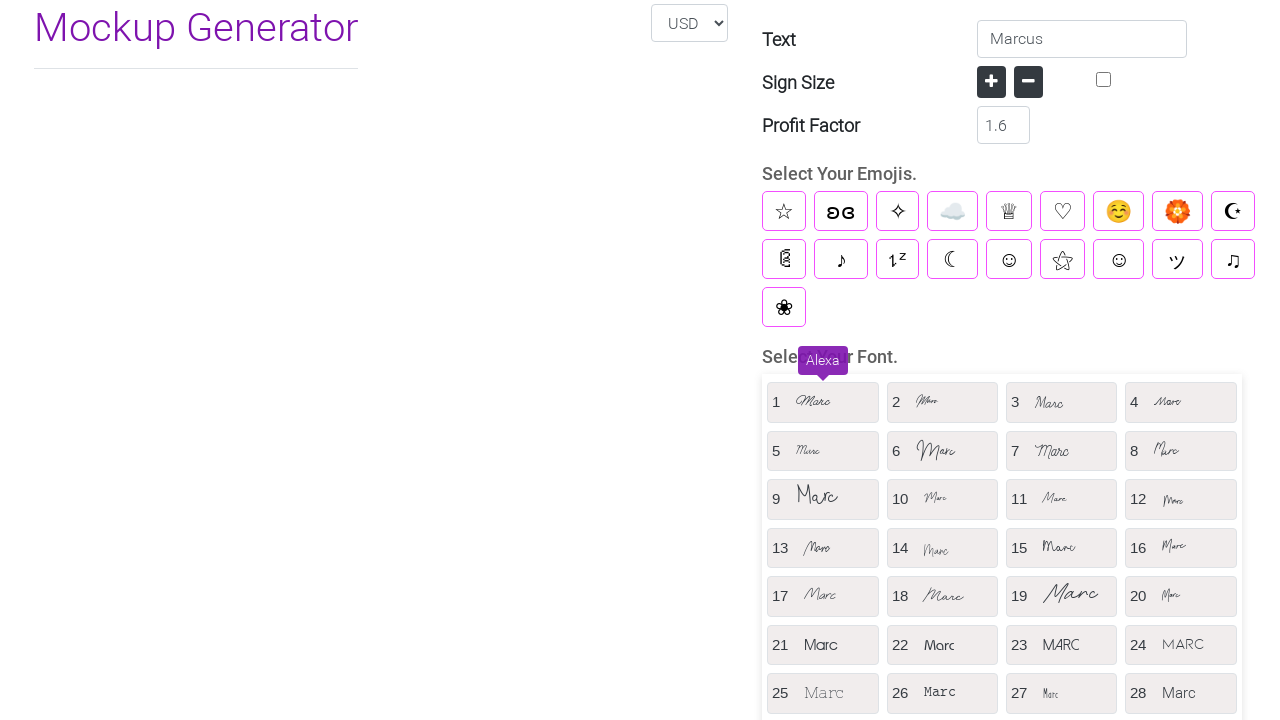

Clicked font option 2 to customize design at (942, 402) on div.font-div[data-path] >> nth=1
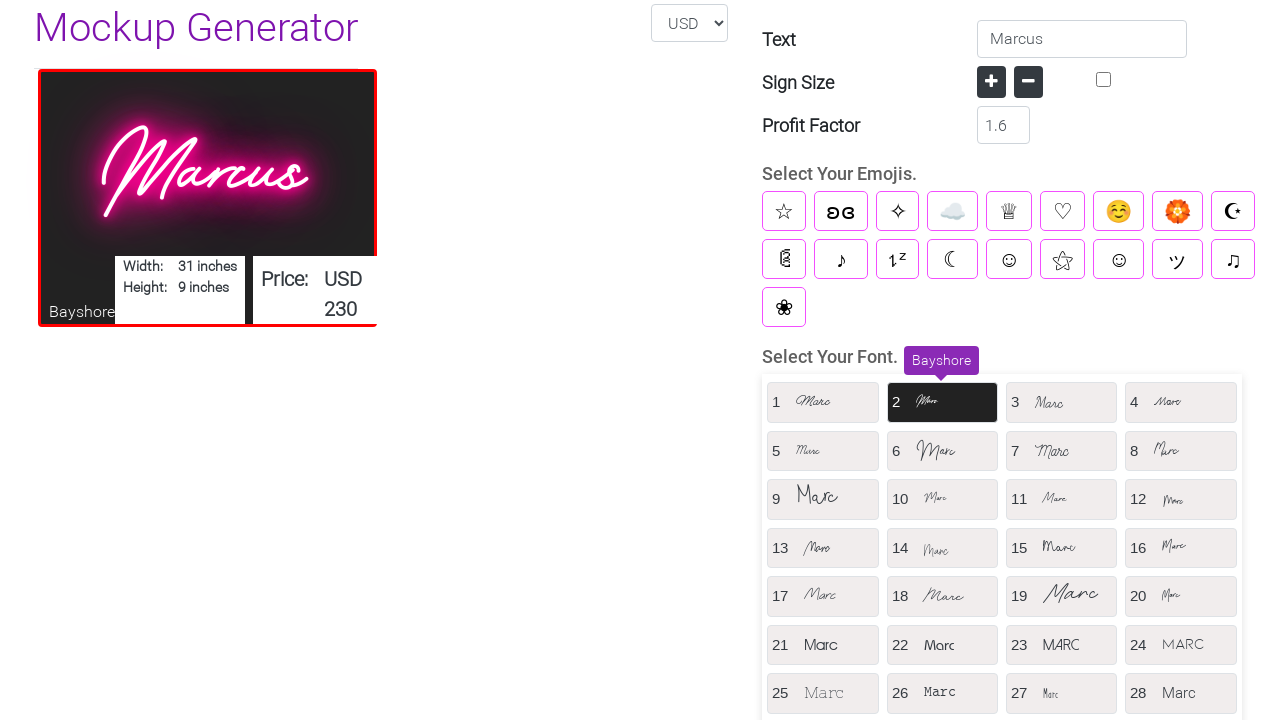

Waited for font 2 to be applied
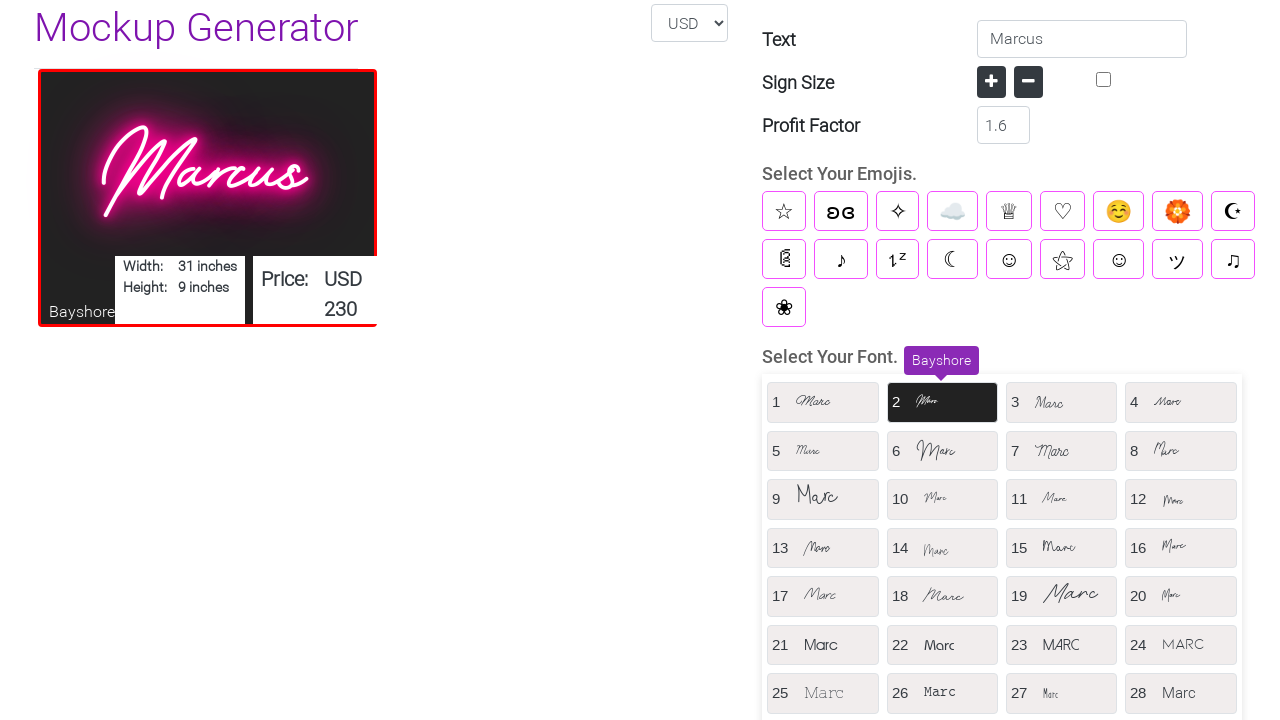

Clicked font option 3 to customize design at (1062, 402) on div.font-div[data-path] >> nth=2
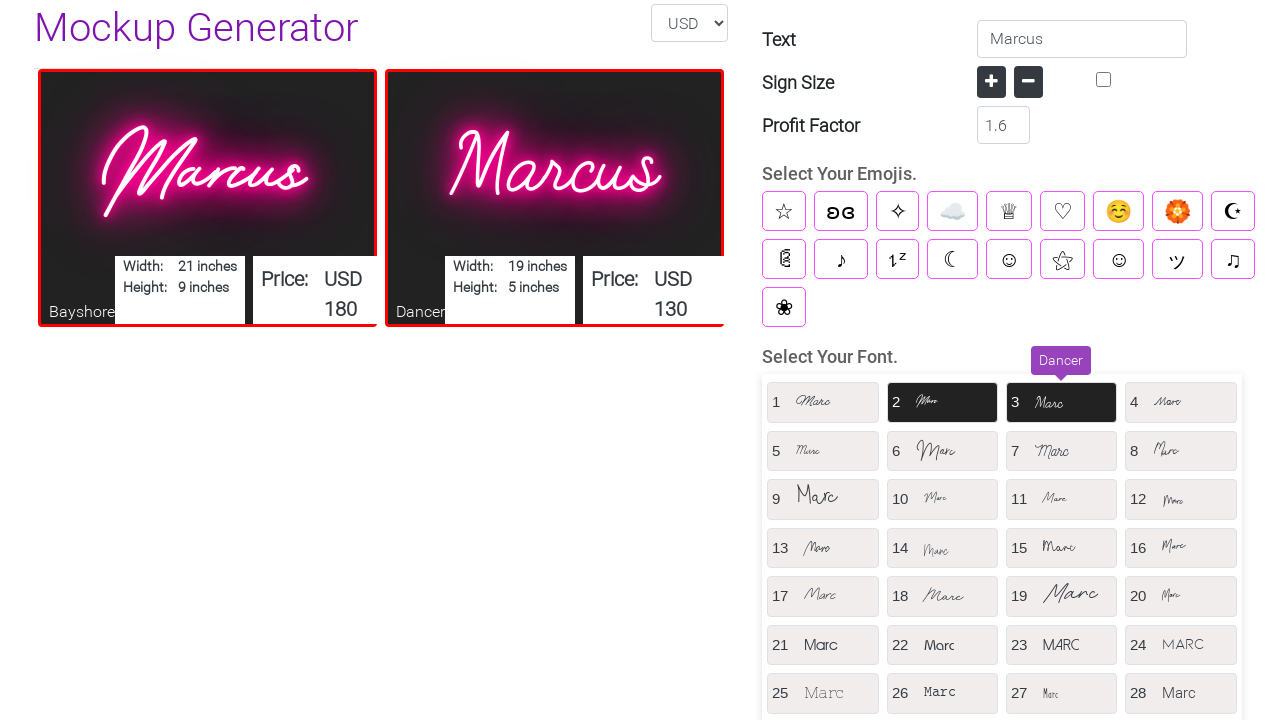

Waited for font 3 to be applied
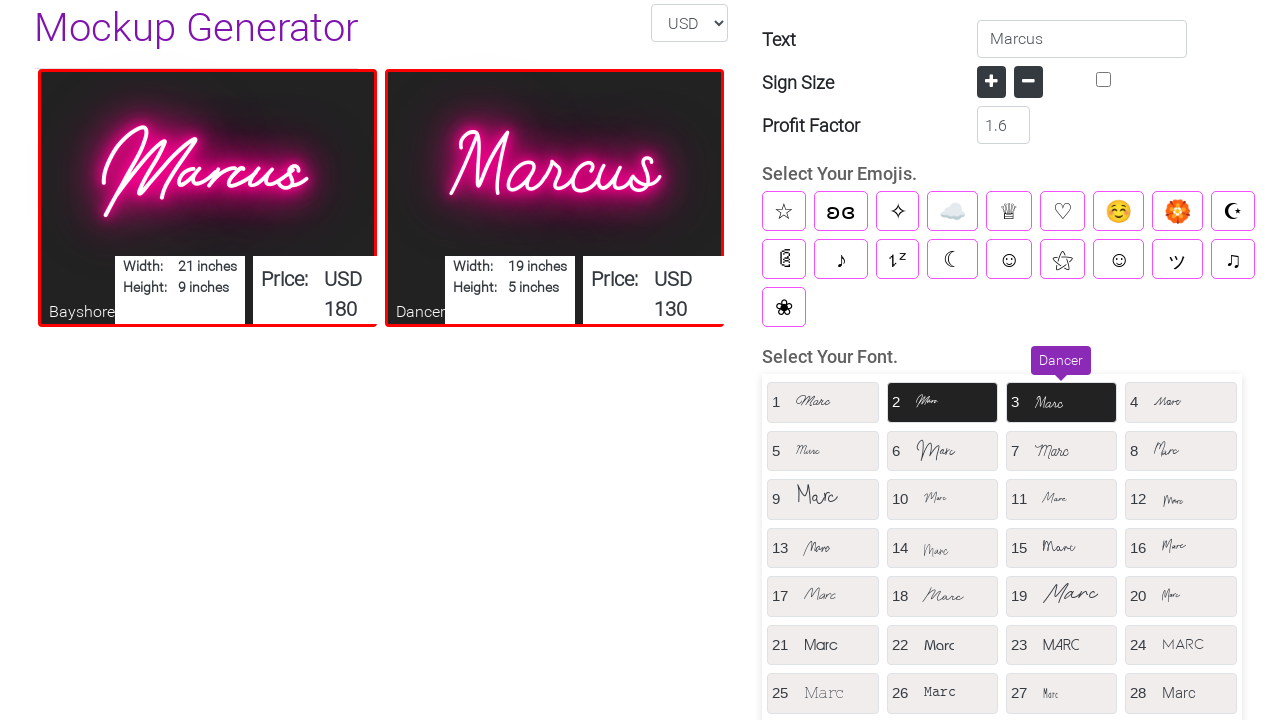

Clicked font option 4 to customize design at (1181, 402) on div.font-div[data-path] >> nth=3
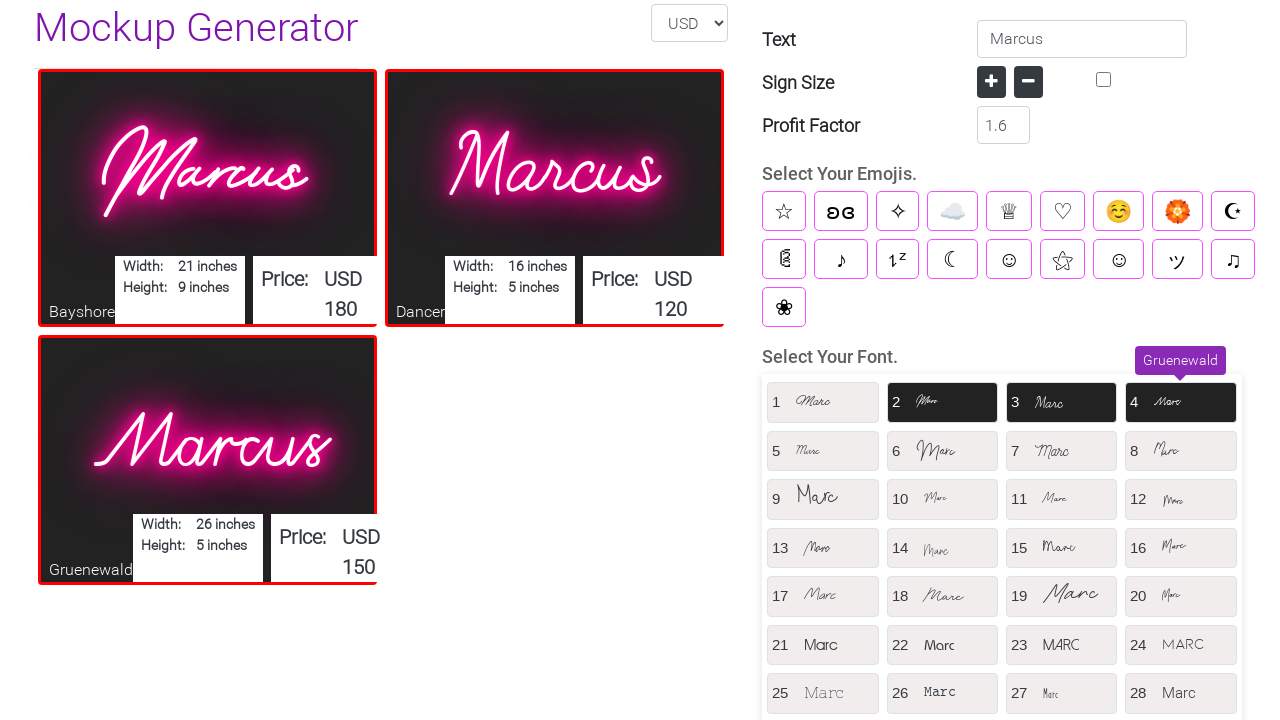

Waited for font 4 to be applied
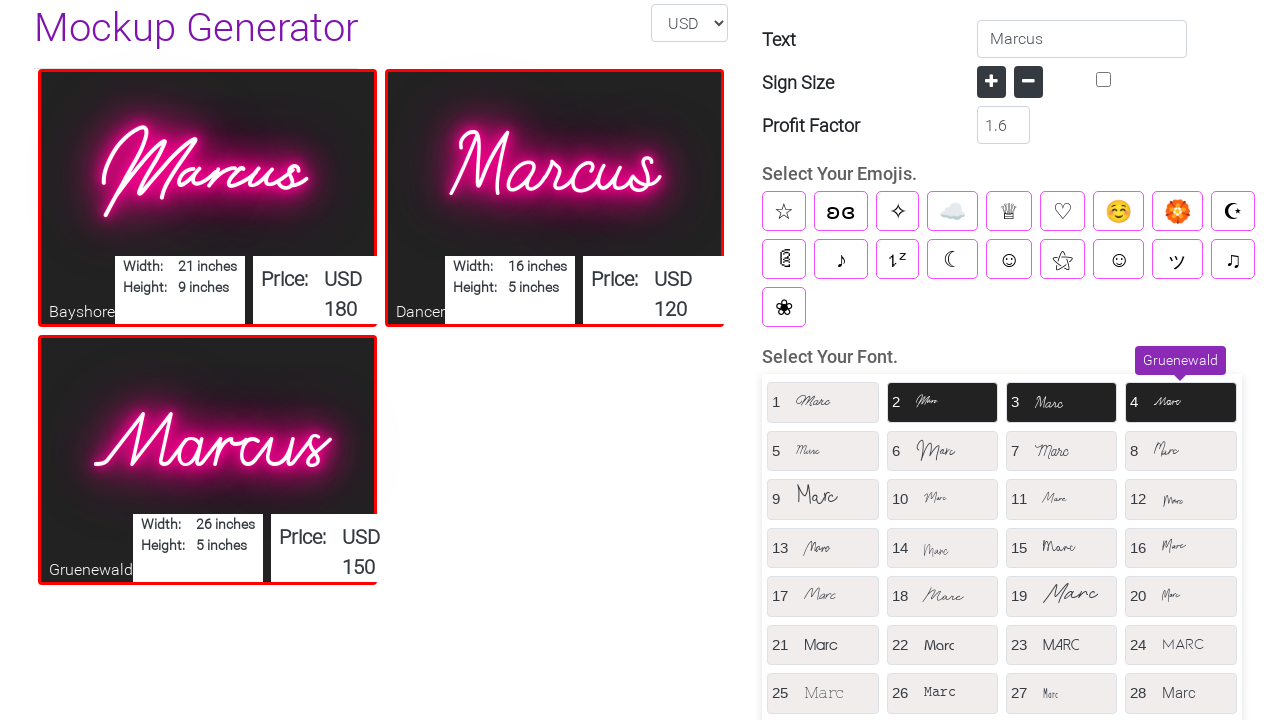

Clicked font option 5 to customize design at (823, 451) on div.font-div[data-path] >> nth=4
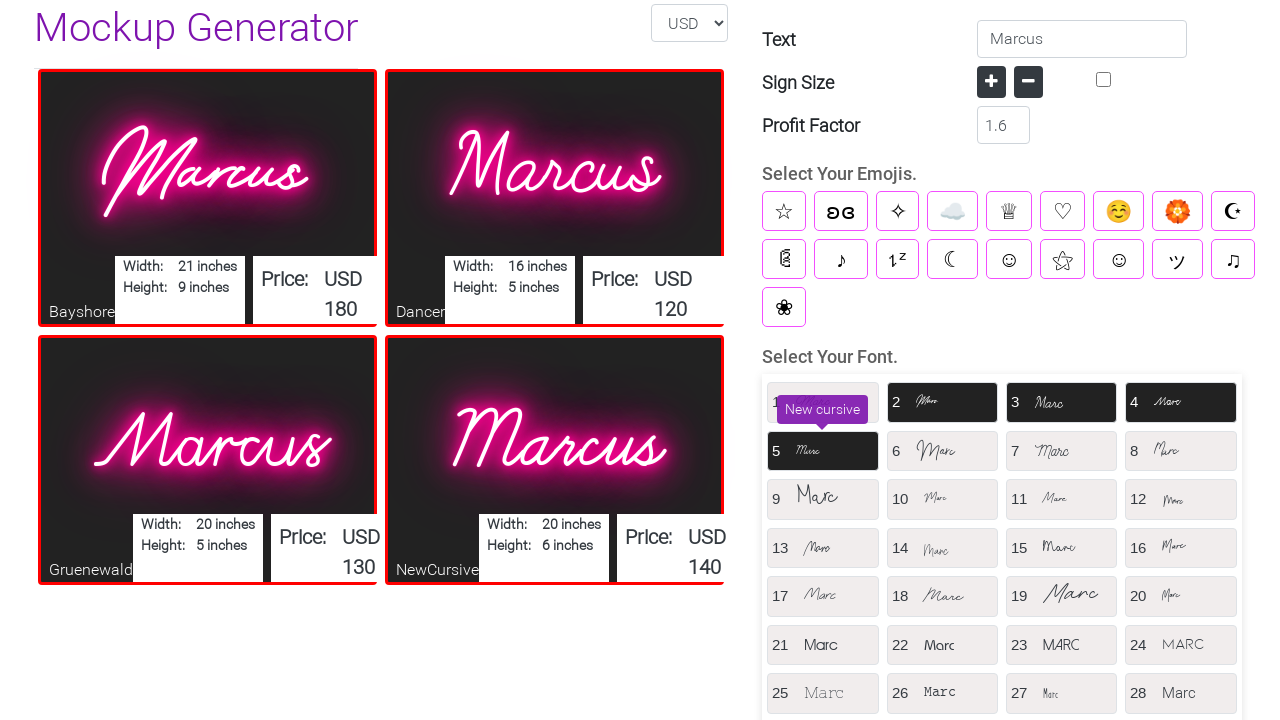

Waited for font 5 to be applied
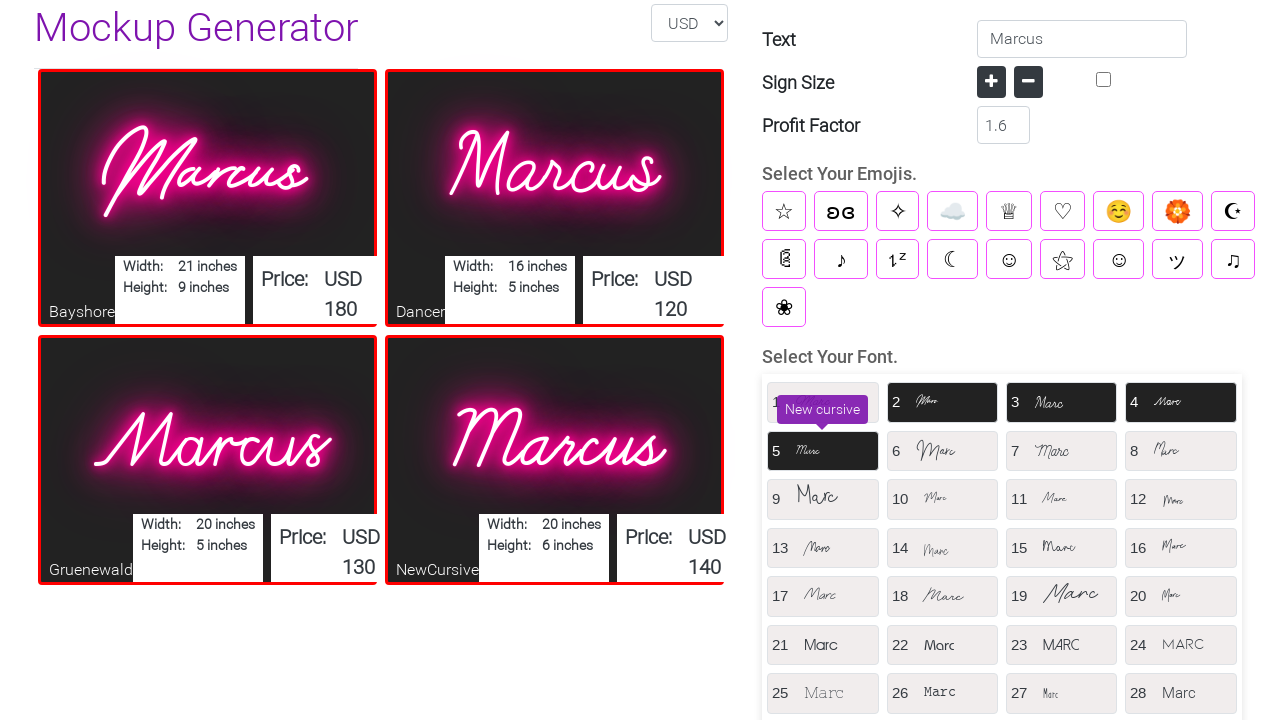

Clicked font option 6 to customize design at (942, 451) on div.font-div[data-path] >> nth=5
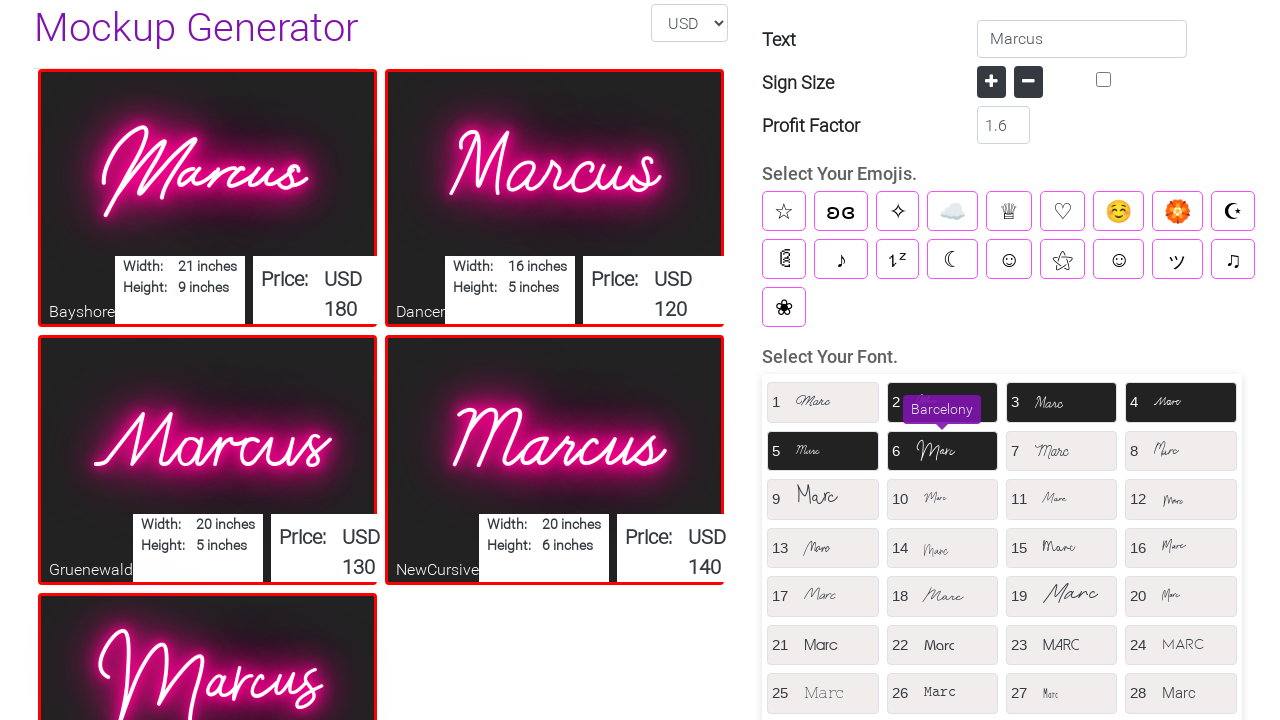

Waited for font 6 to be applied
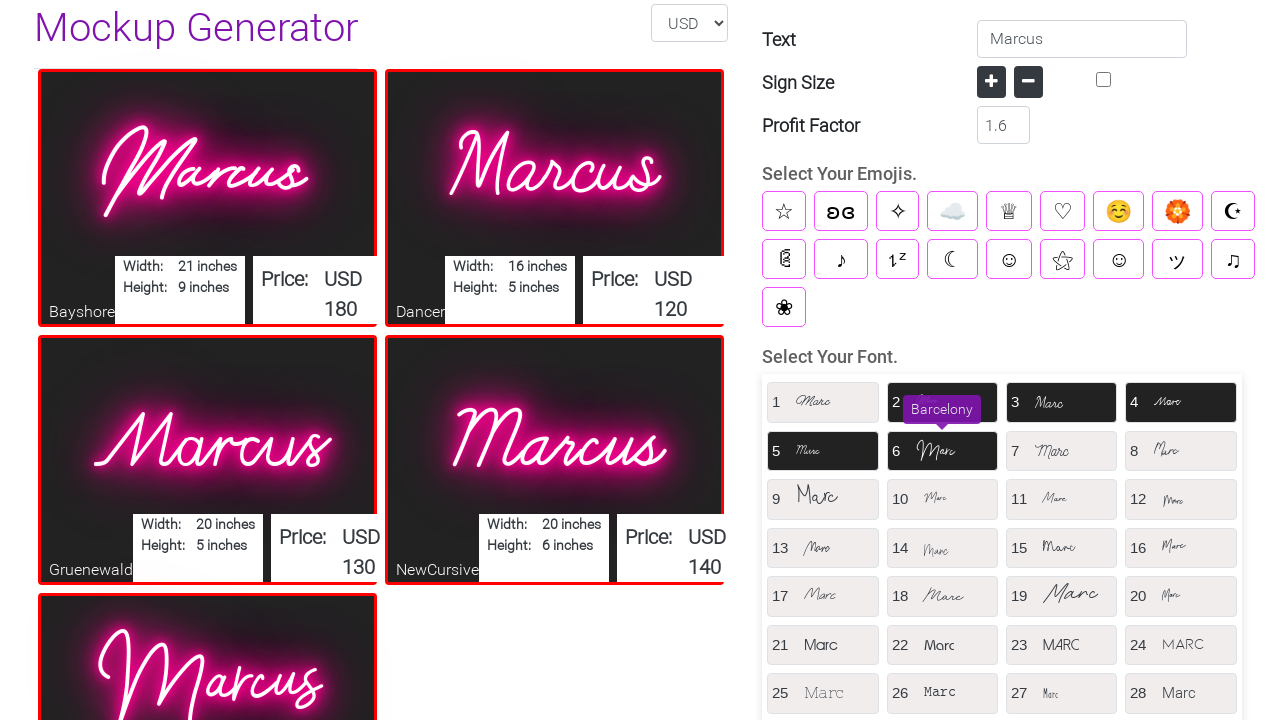

Clicked font option 7 to customize design at (1062, 451) on div.font-div[data-path] >> nth=6
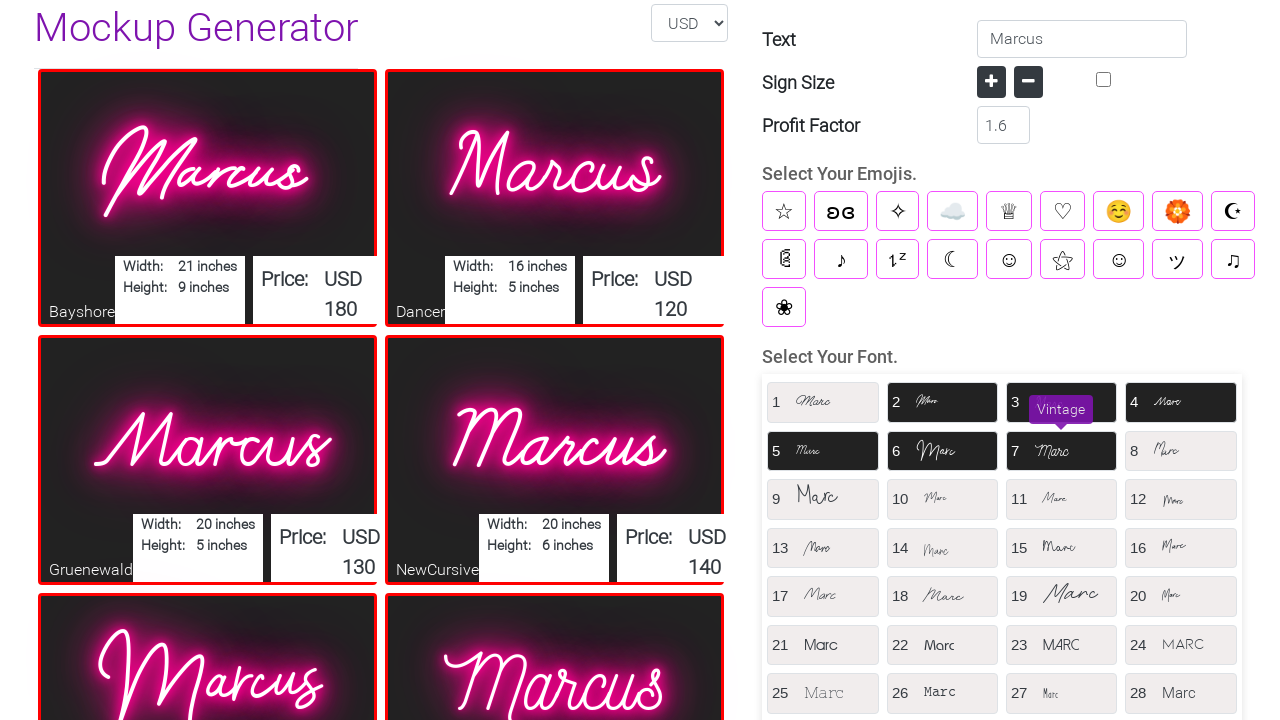

Waited for font 7 to be applied
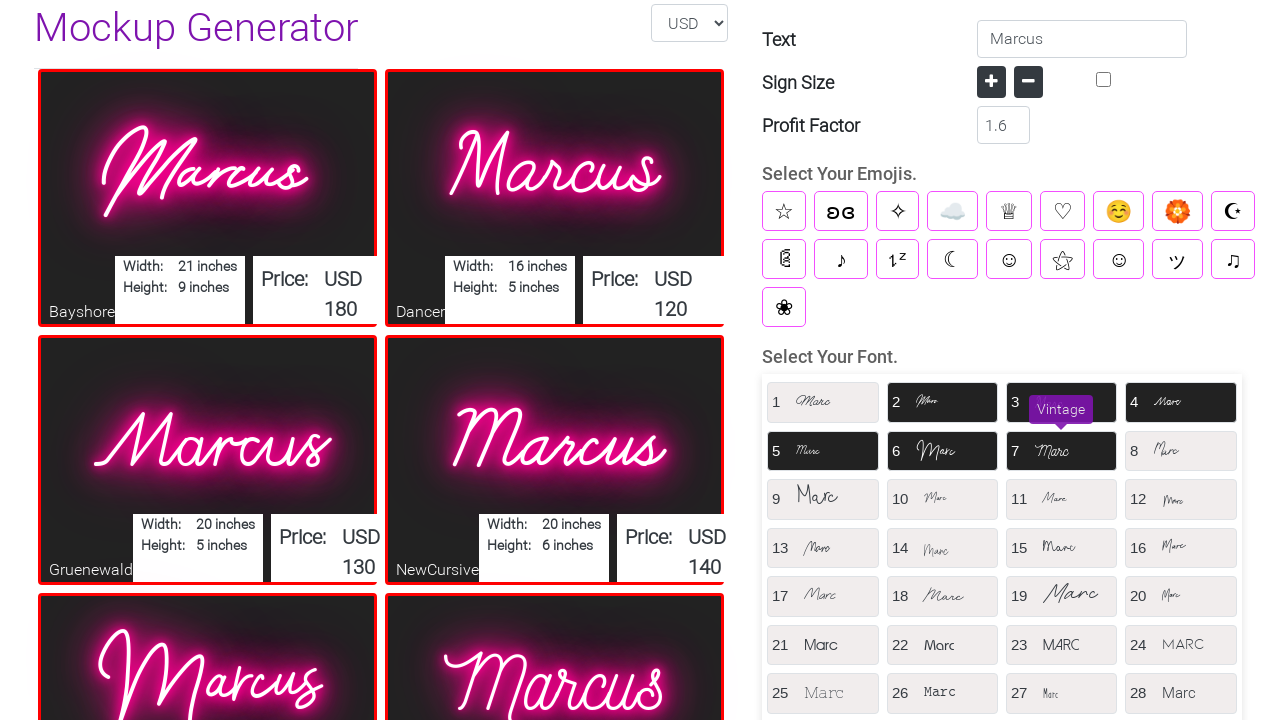

Screenshot button loaded, customization complete
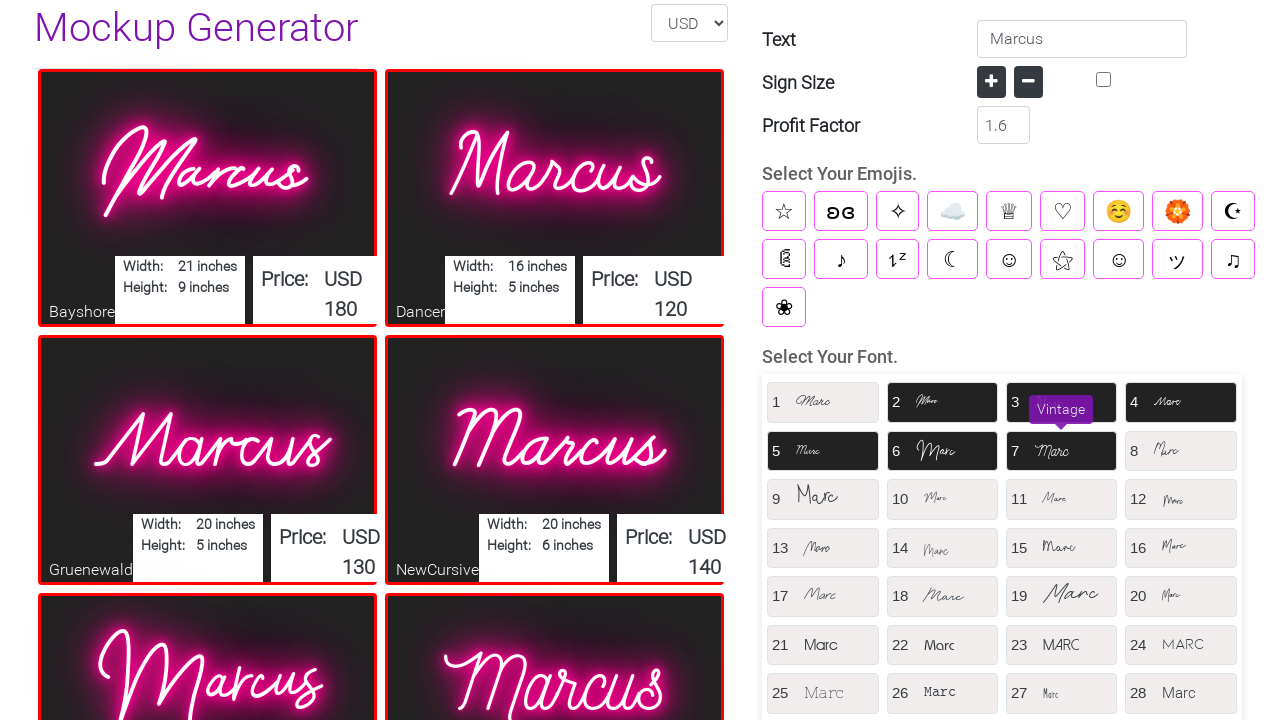

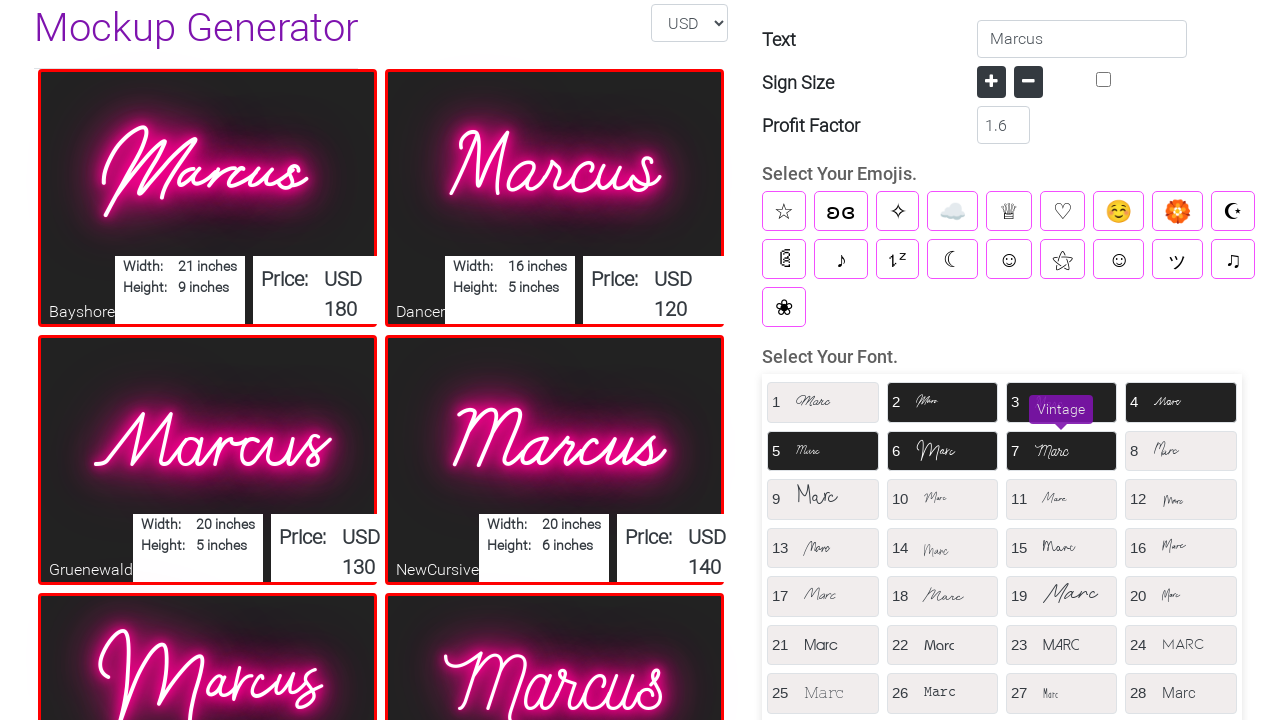